Navigates to Rahul Shetty Academy website and retrieves the page title

Starting URL: https://rahulshettyacademy.com/

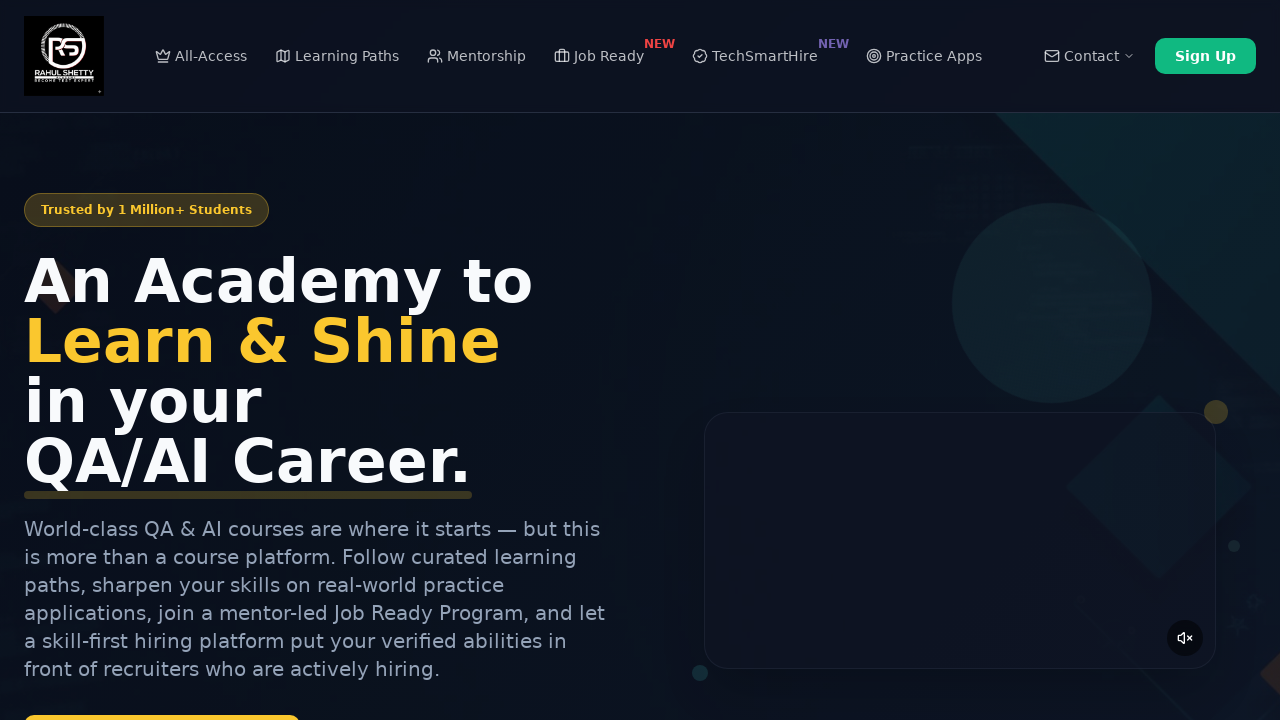

Retrieved and printed page title from Rahul Shetty Academy website
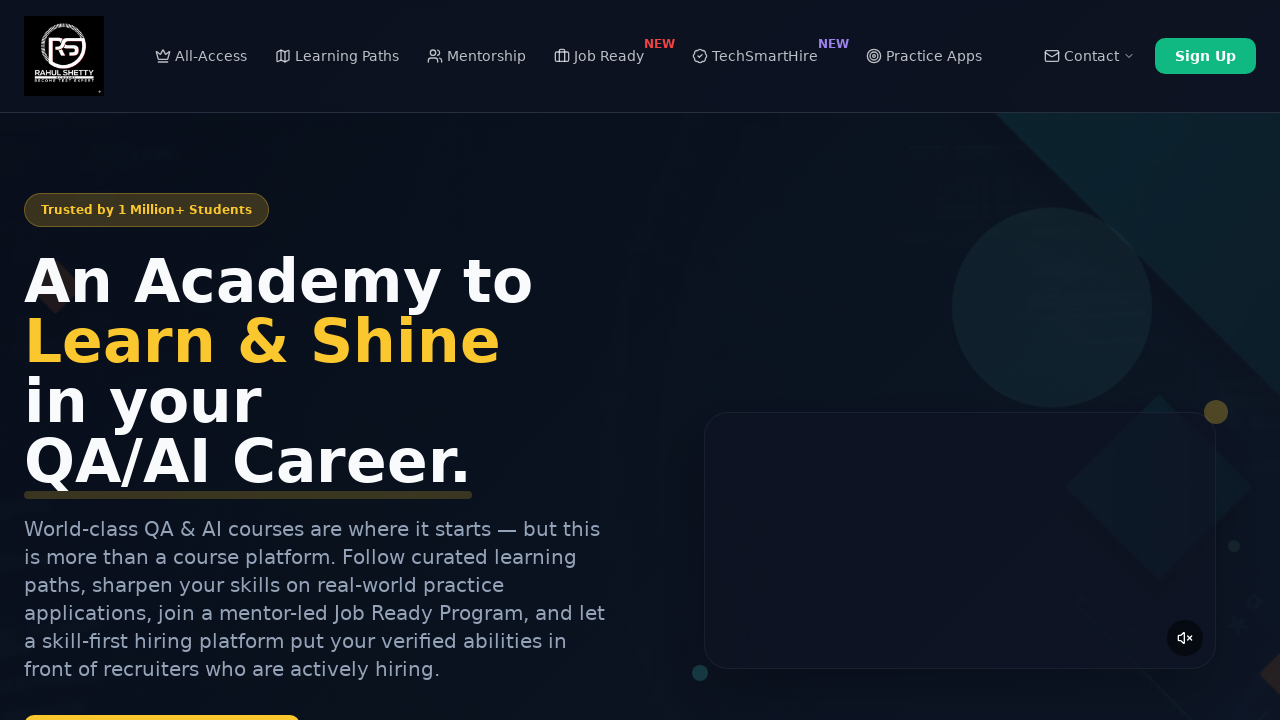

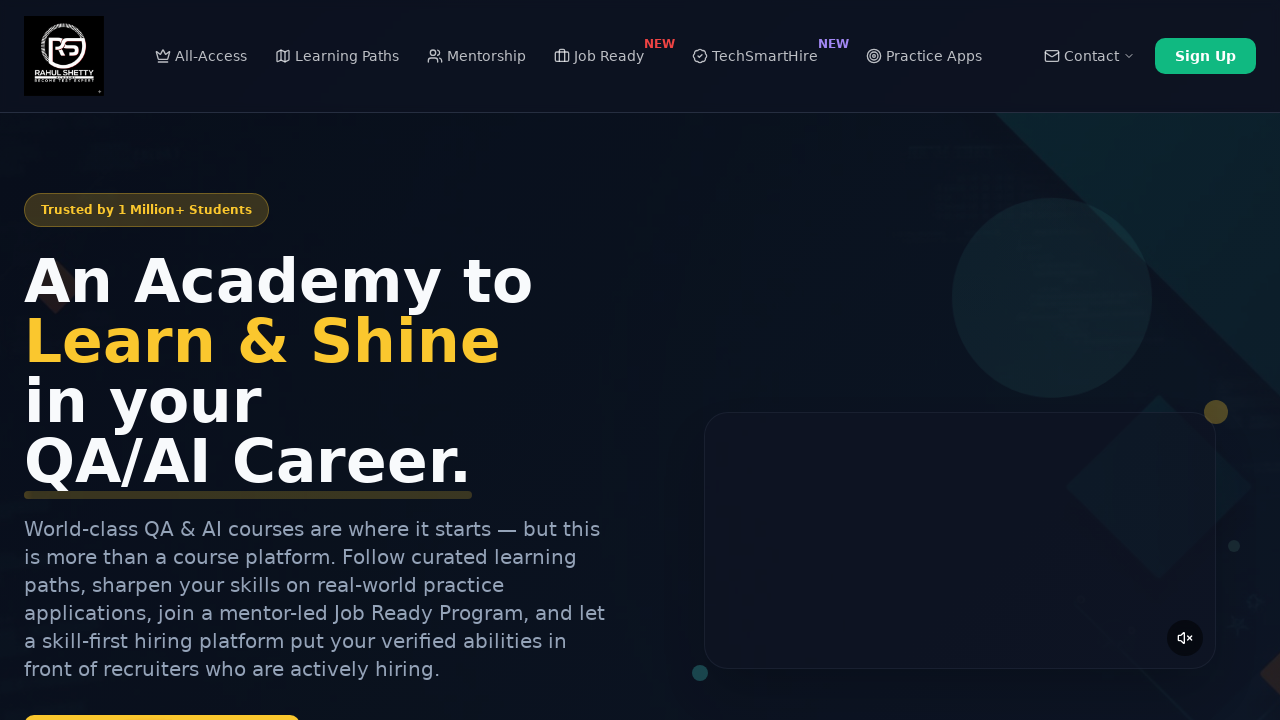